Tests explicit wait for invisibility by clicking Start button, waiting for loading icon to disappear, then verifying Hello World text is visible.

Starting URL: http://the-internet.herokuapp.com/dynamic_loading/2

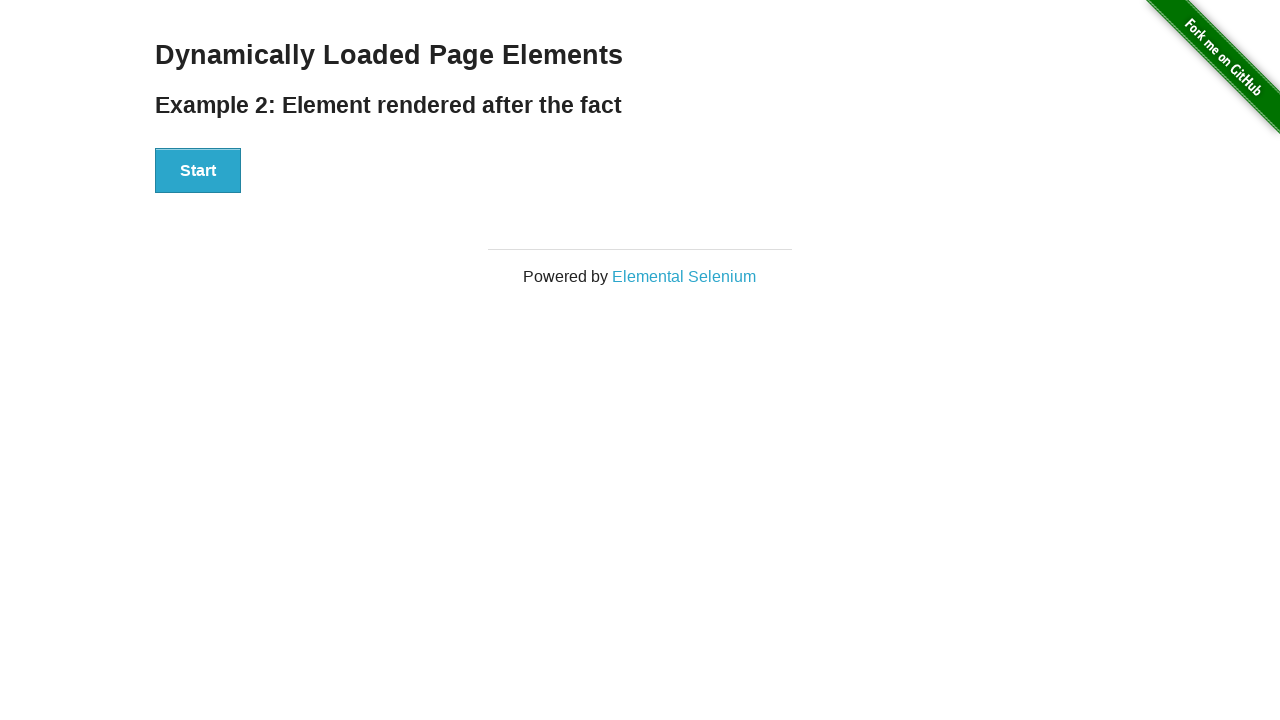

Navigated to dynamic loading test page
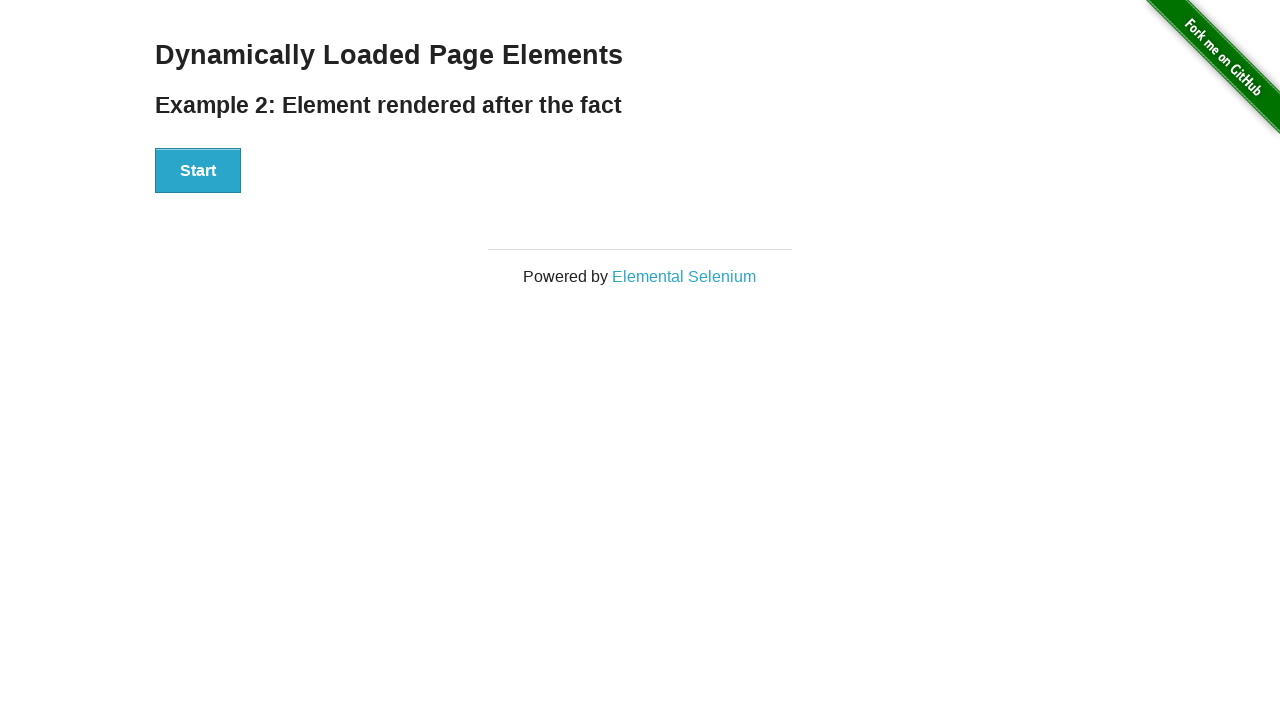

Waited for Start button to become visible
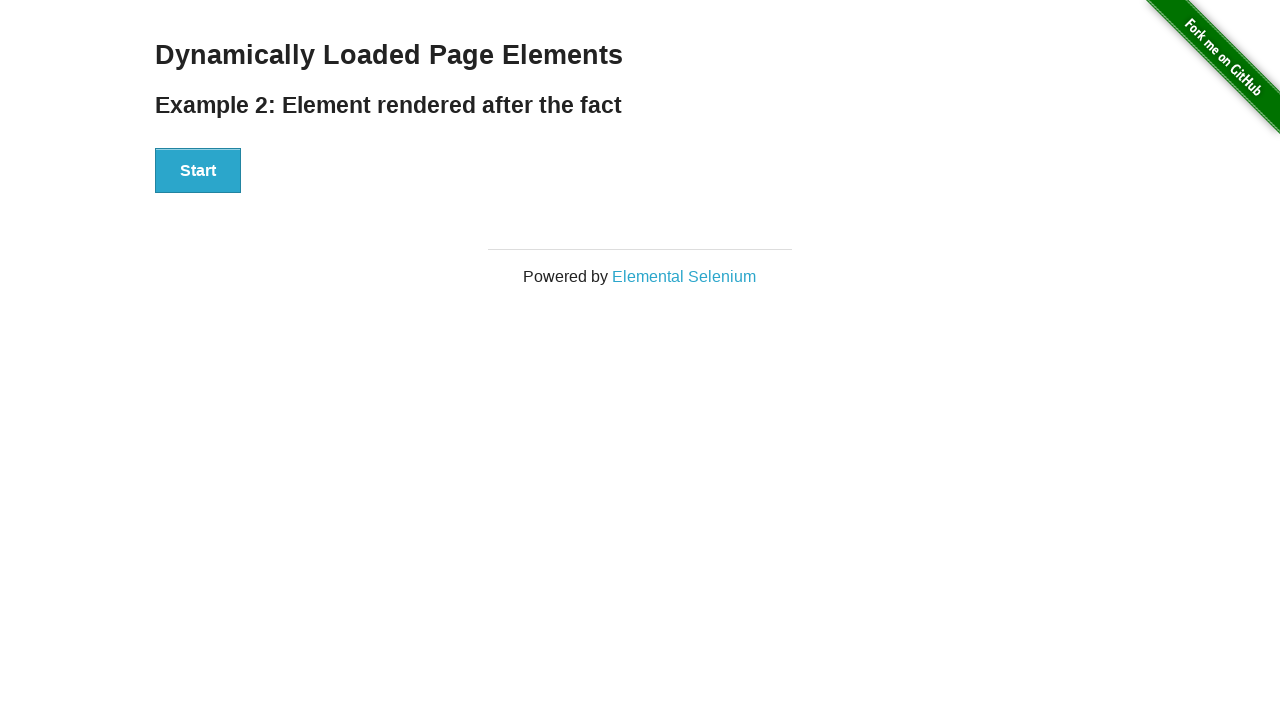

Clicked Start button to initiate loading at (198, 171) on xpath=//button[text()='Start']
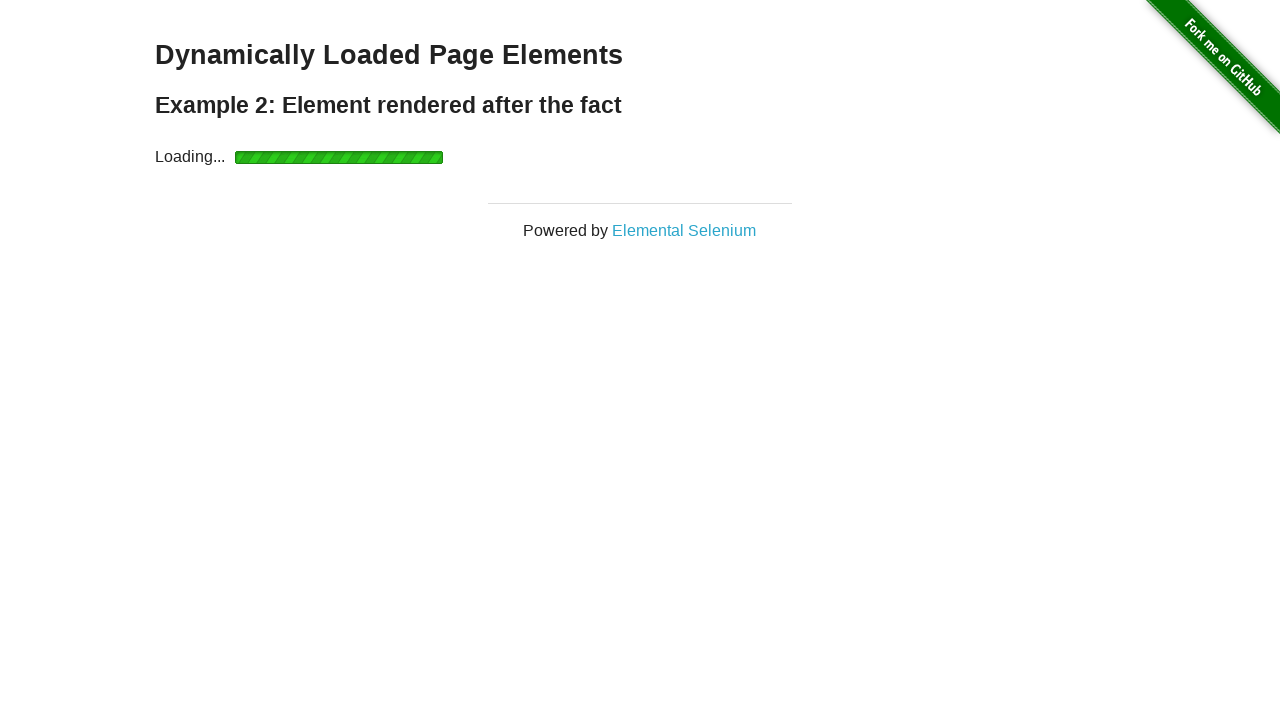

Waited for loading icon to disappear
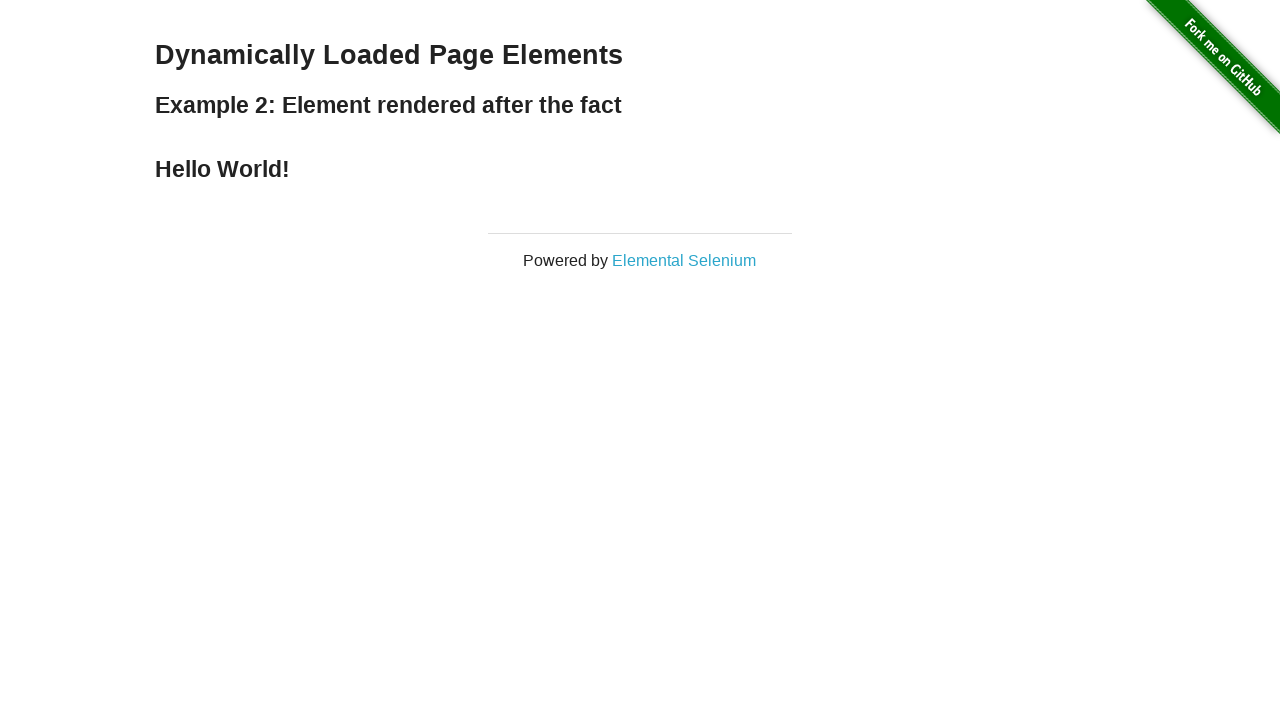

Waited for Hello World text to become visible
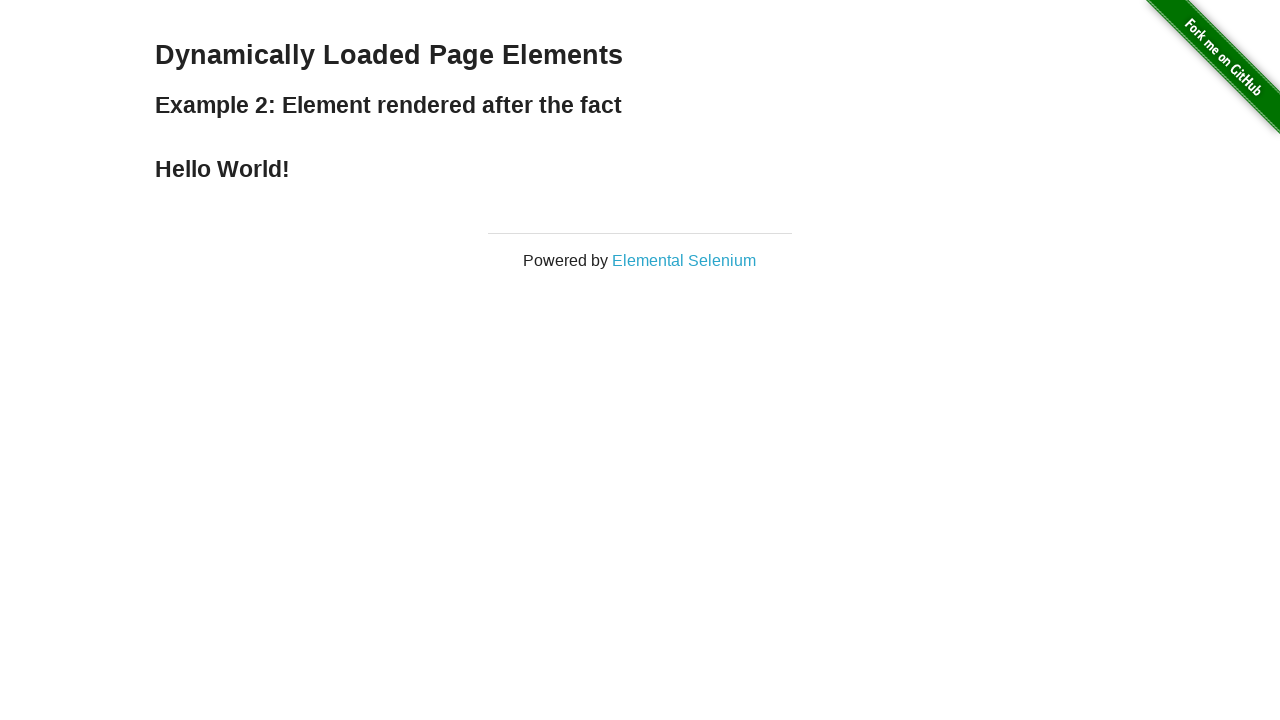

Verified Hello World text is visible
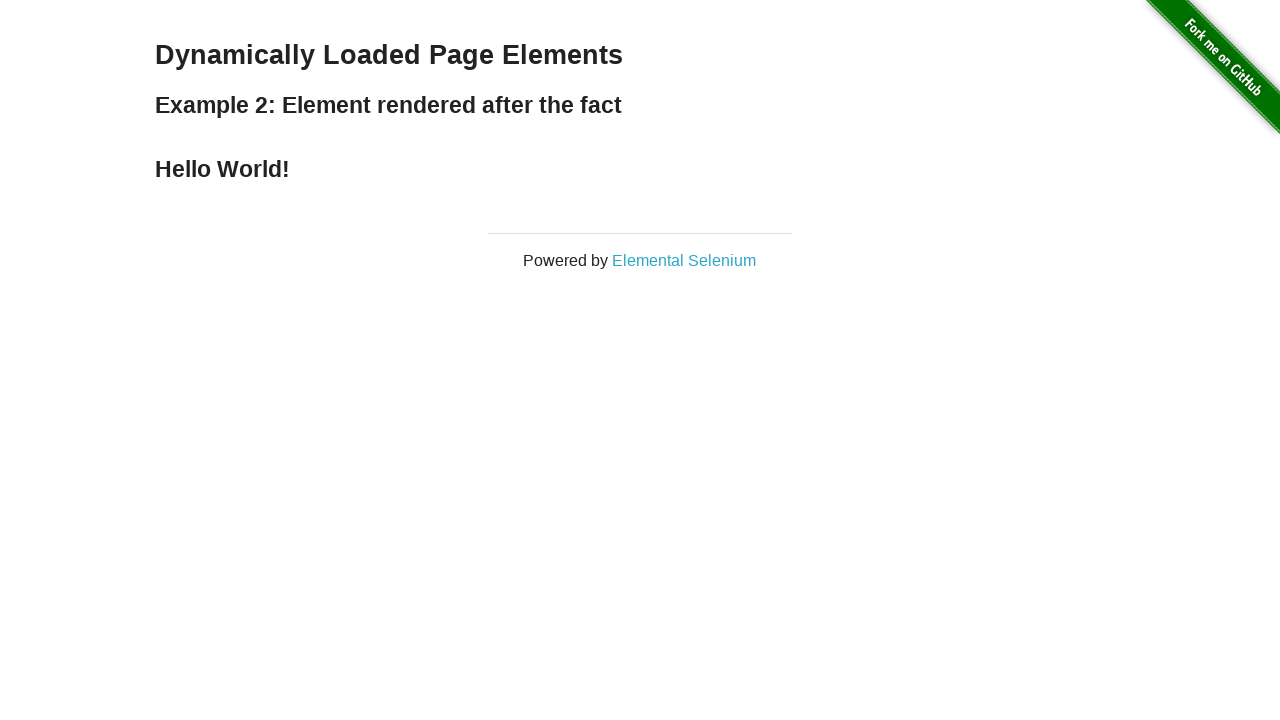

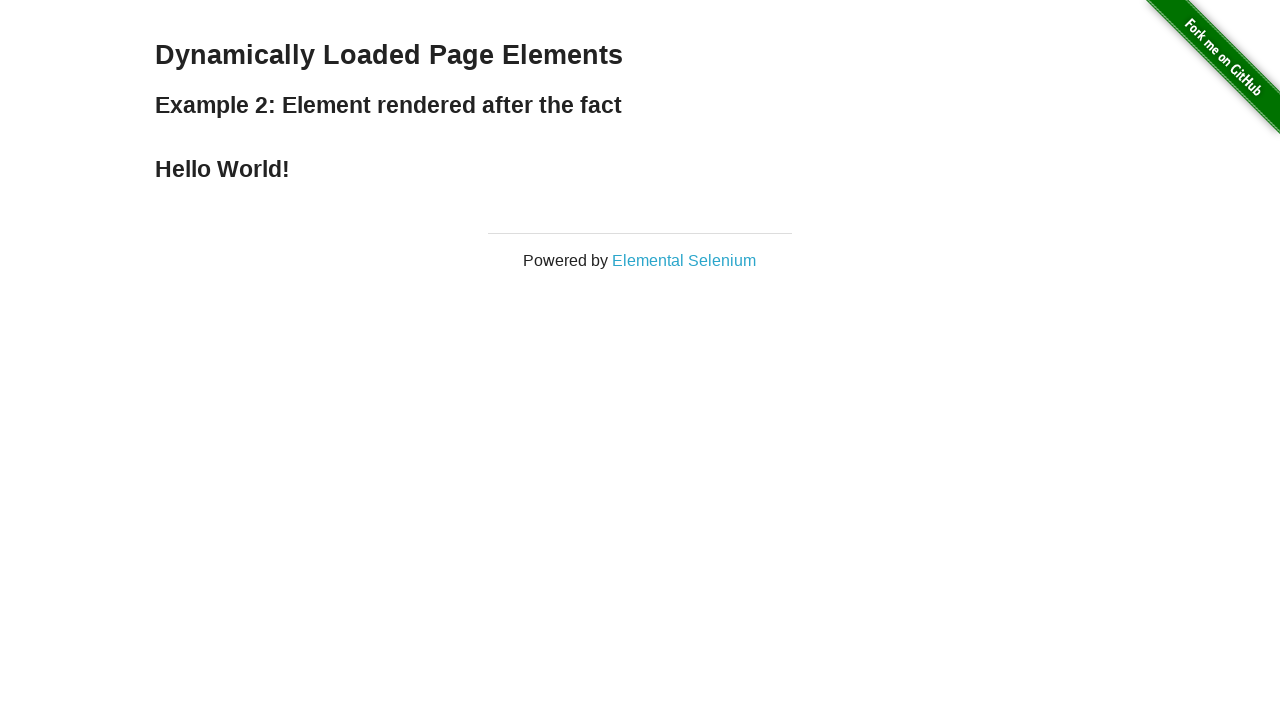